Tests drag-and-drop functionality by dragging an element and dropping it onto a target element within an iframe on the jQuery UI demo page

Starting URL: https://jqueryui.com/droppable/

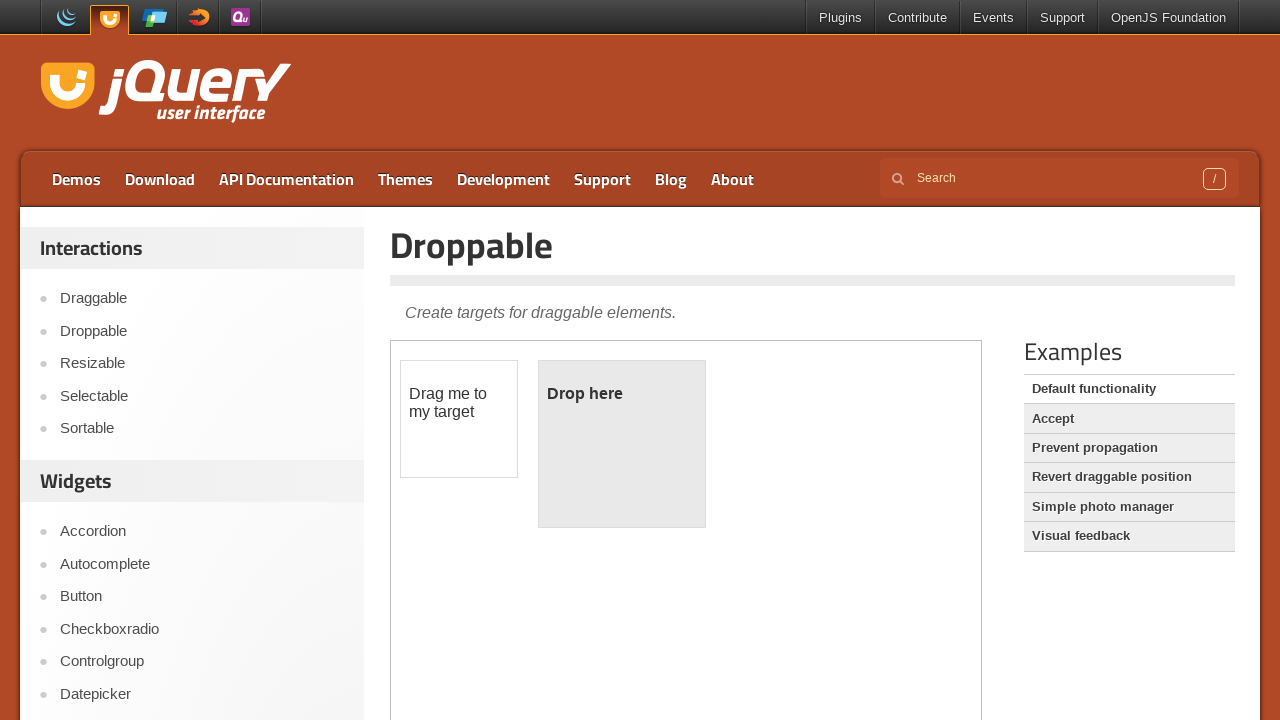

Located the iframe containing the drag-and-drop demo
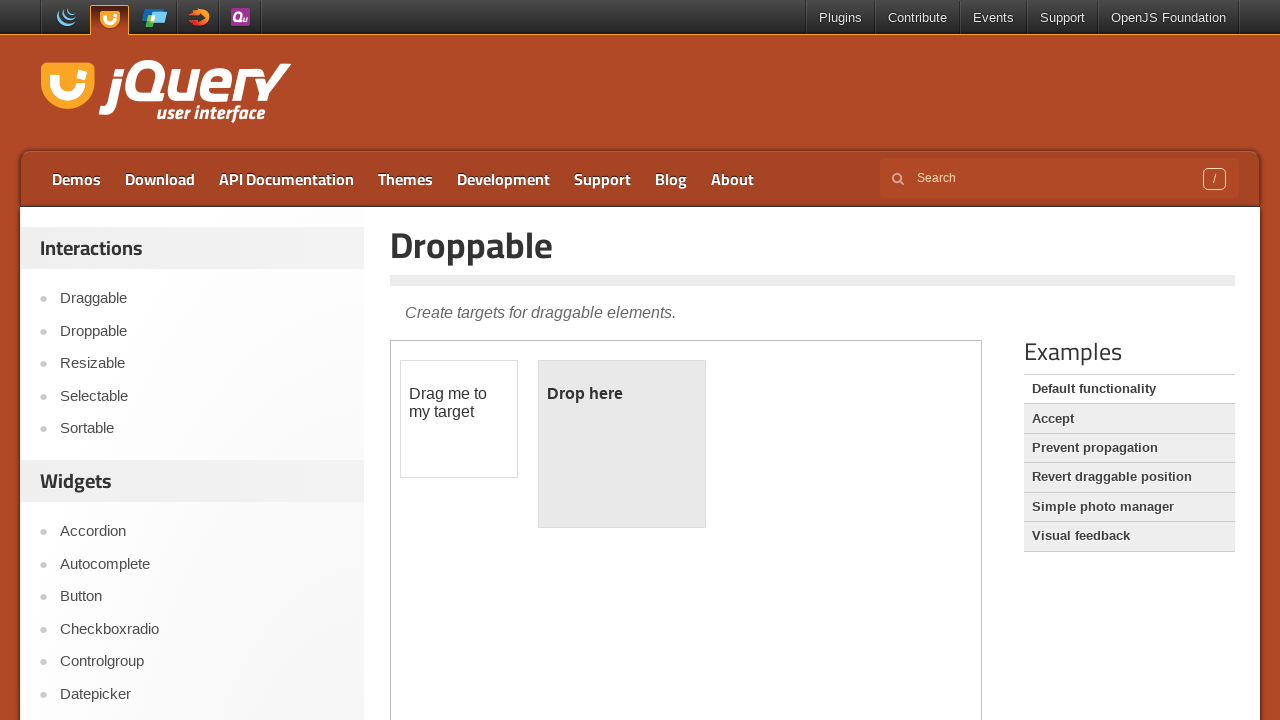

Located the draggable element within the iframe
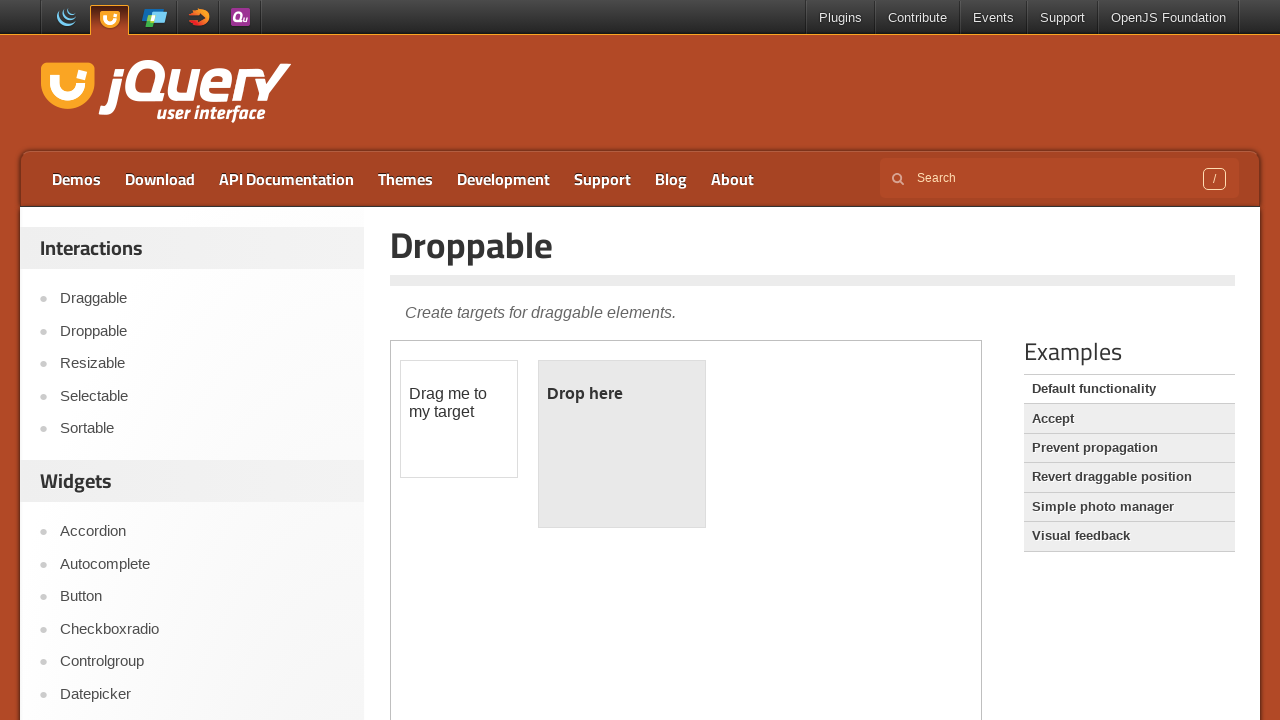

Located the droppable target element within the iframe
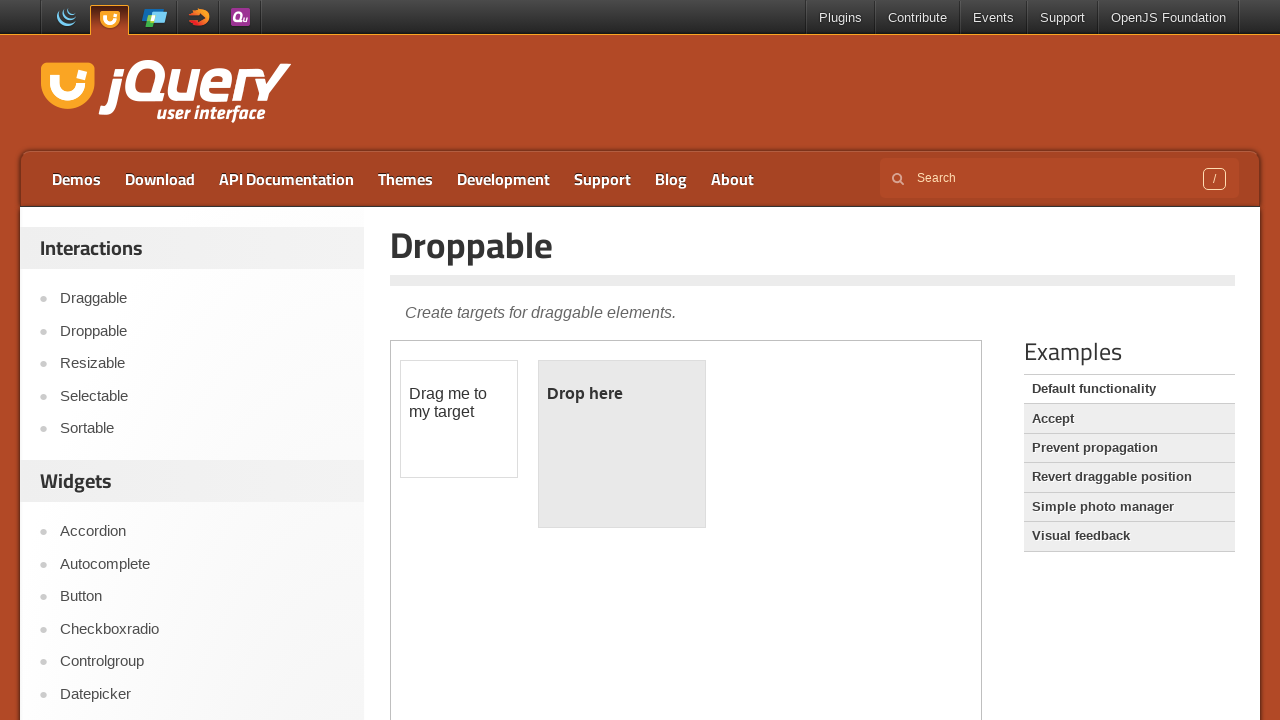

Dragged the draggable element onto the droppable target at (622, 444)
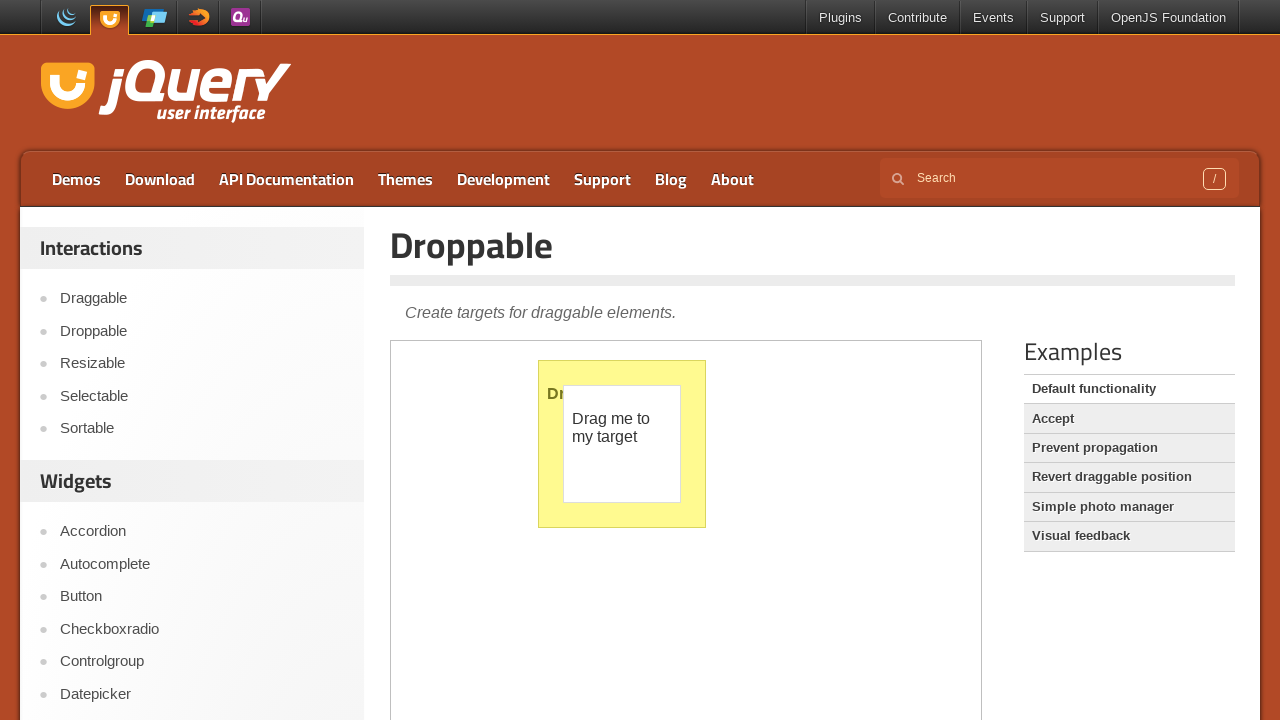

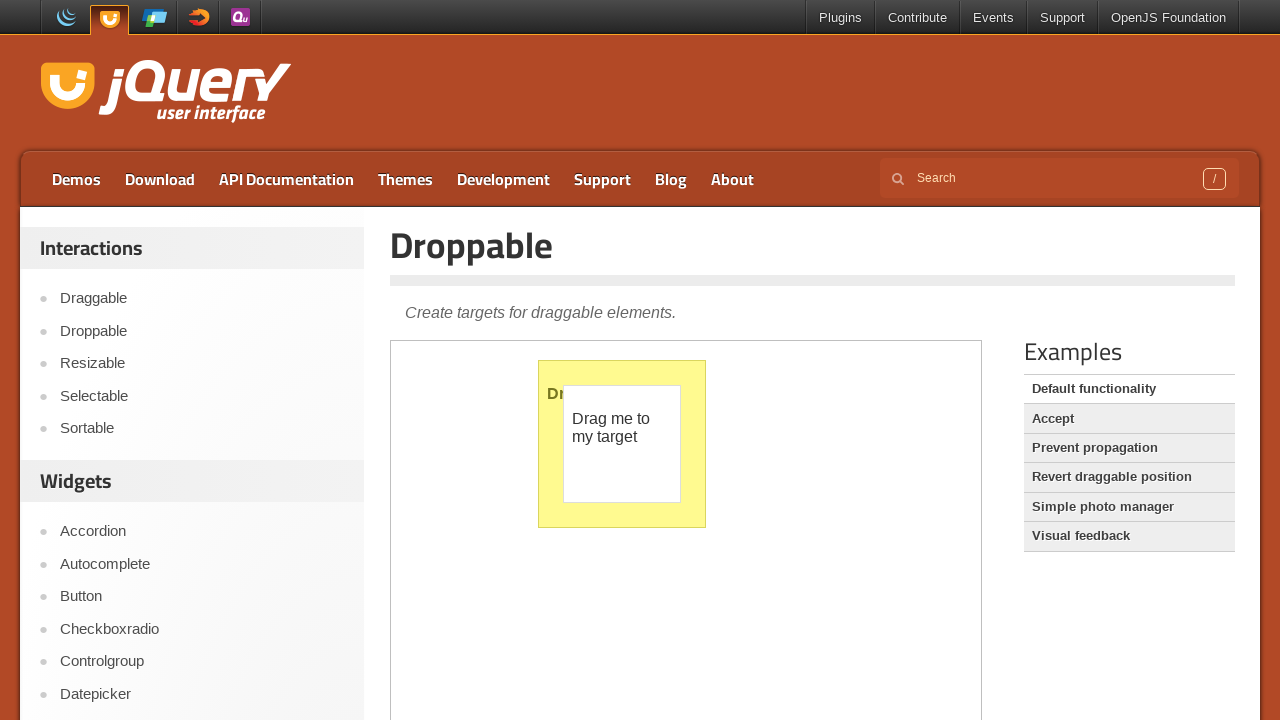